Navigates to a product page and clicks on a related product to navigate to its page

Starting URL: https://practice.automationtesting.in/product/thinking-in-html/

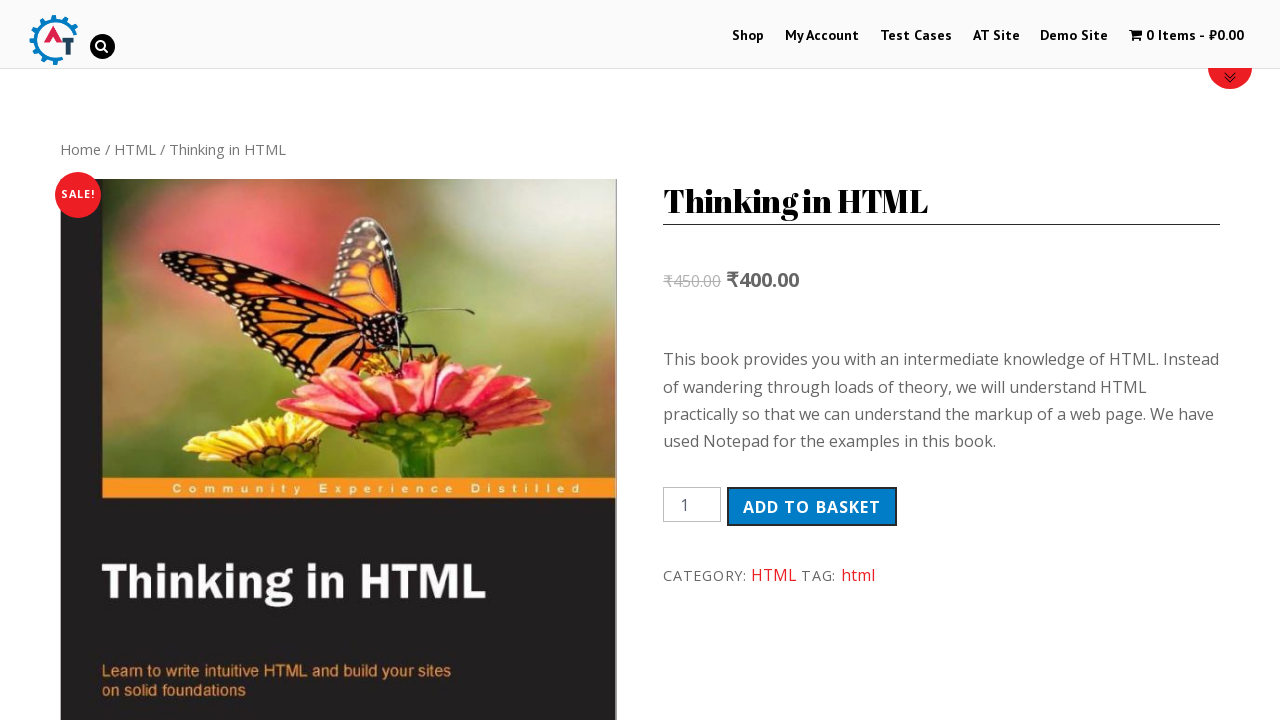

Clicked on related product 'HTML5 WebApp Development' at (488, 313) on li a.woocommerce-LoopProduct-link[href='https://practice.automationtesting.in/pr
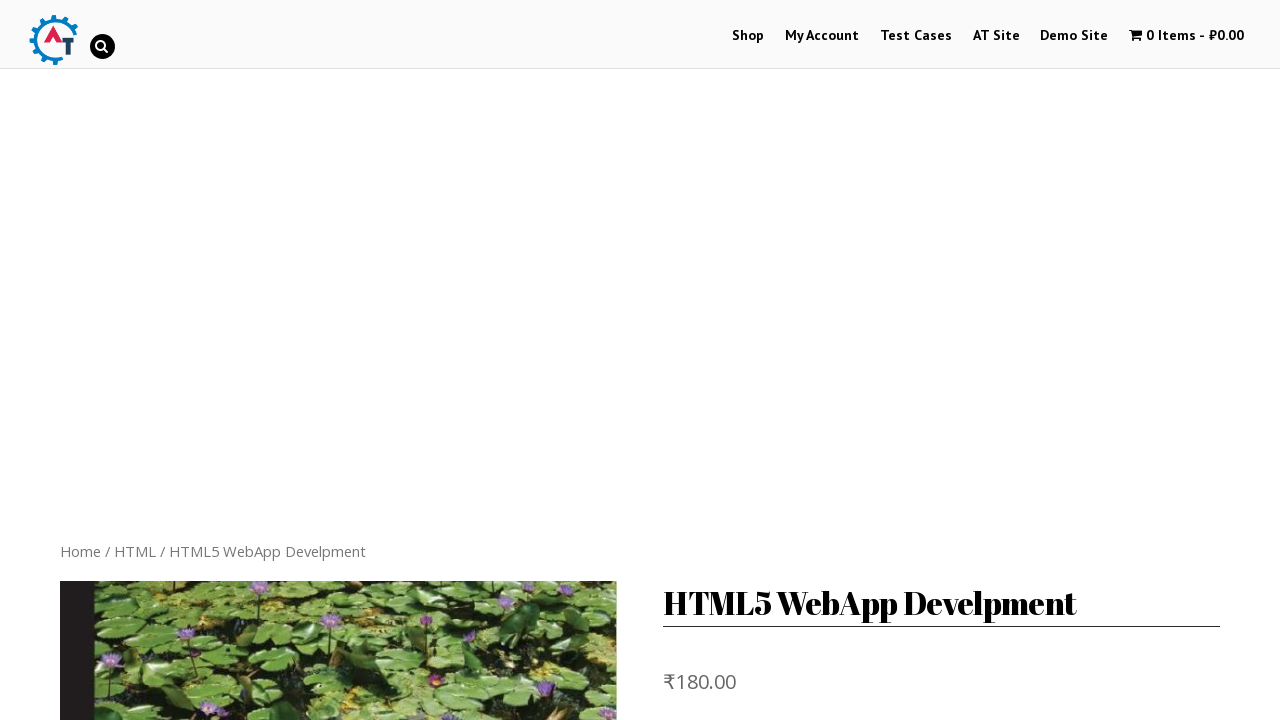

Navigated to HTML5 WebApp Development product page
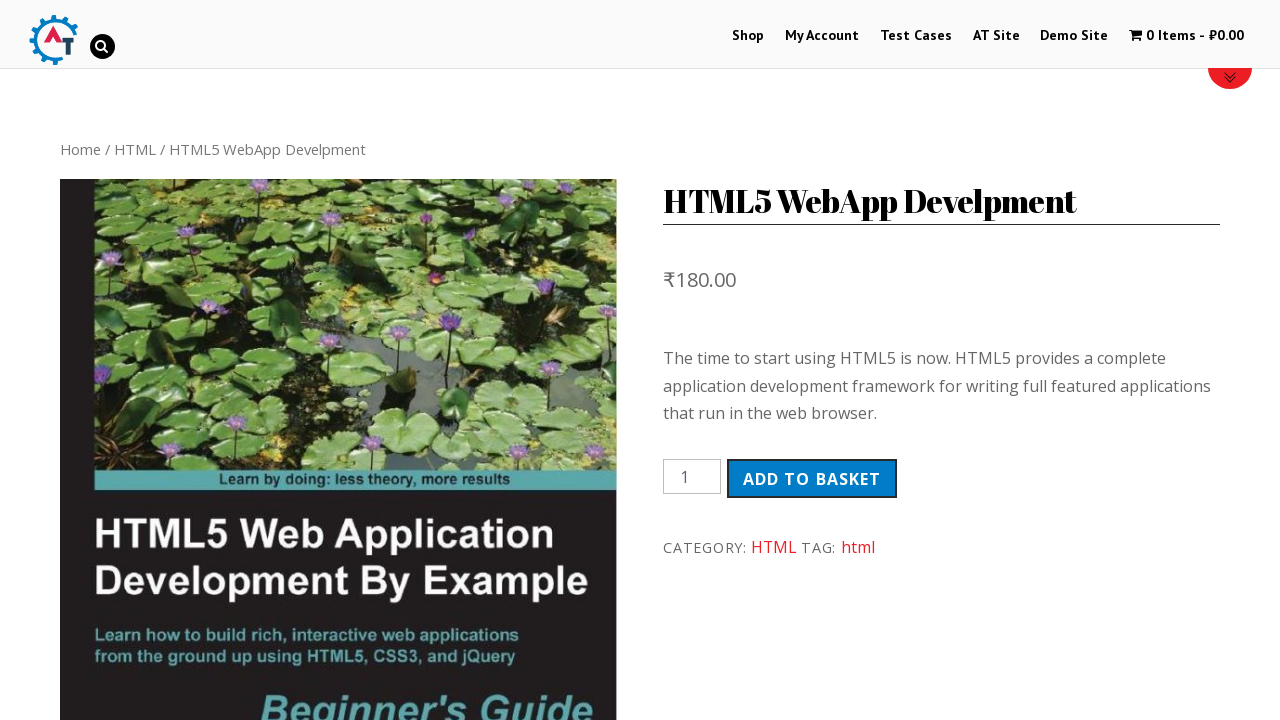

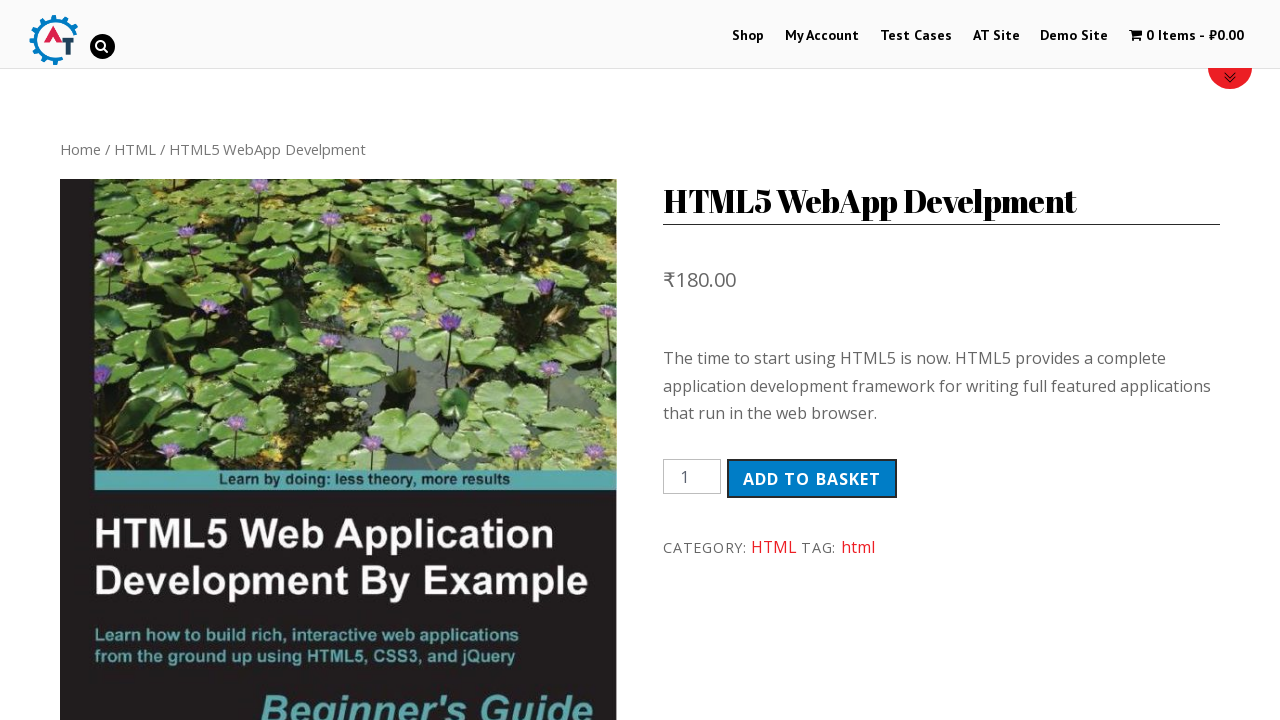